Tests multi-select dropdown functionality by selecting all four options (indexes 0-3) from a dropdown element

Starting URL: https://theautomationzone.blogspot.com/2020/07/basic-dropdown.html

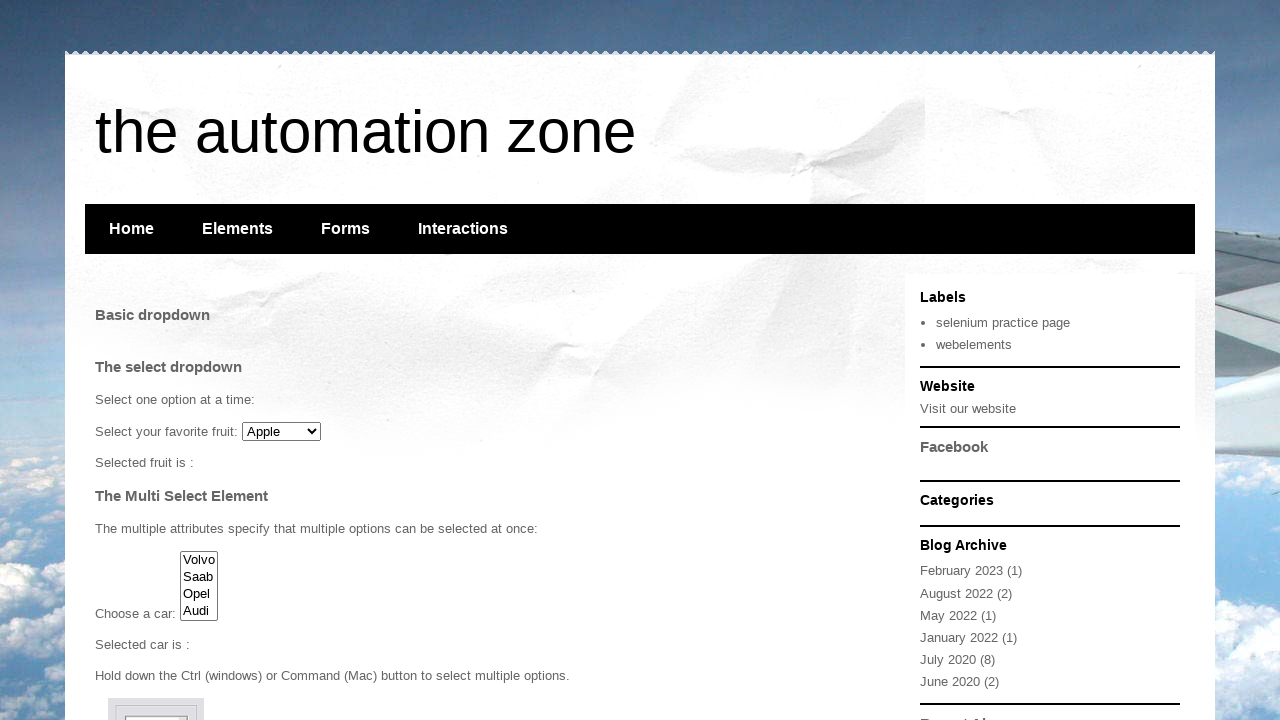

Selected first option (index 0) from cars dropdown on #cars
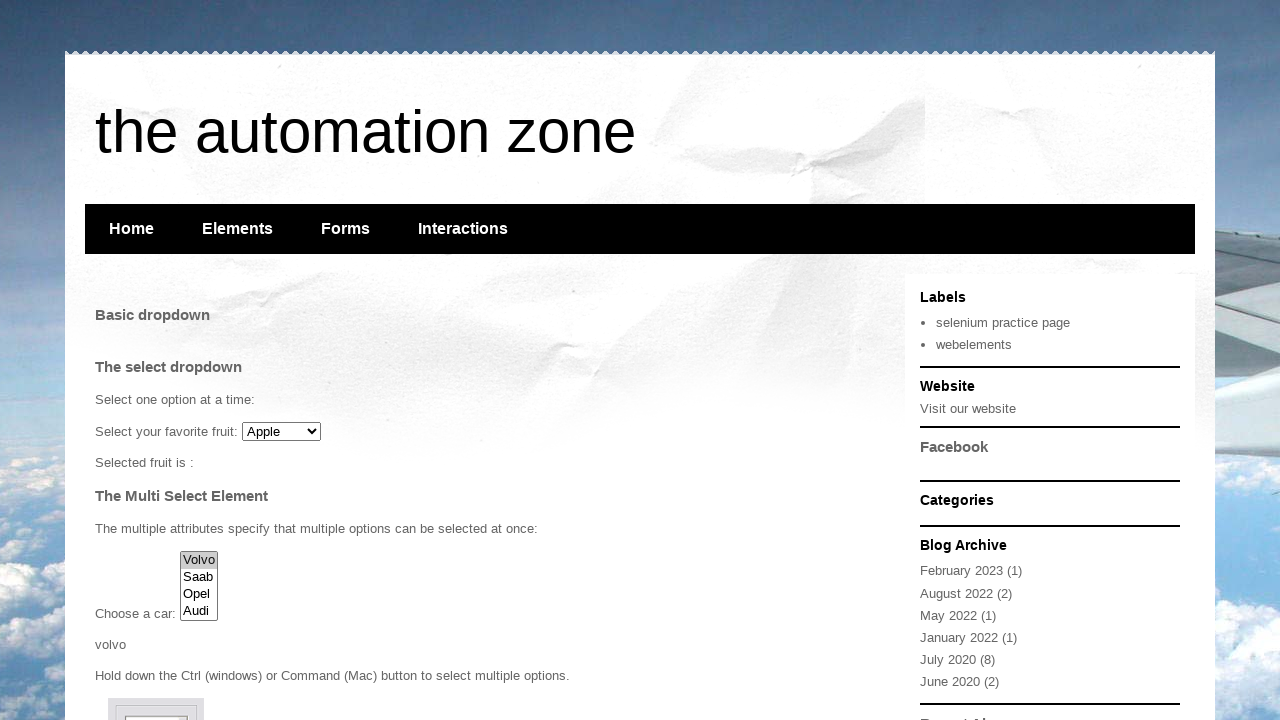

Selected all four options (indexes 0-3) from multi-select cars dropdown on #cars
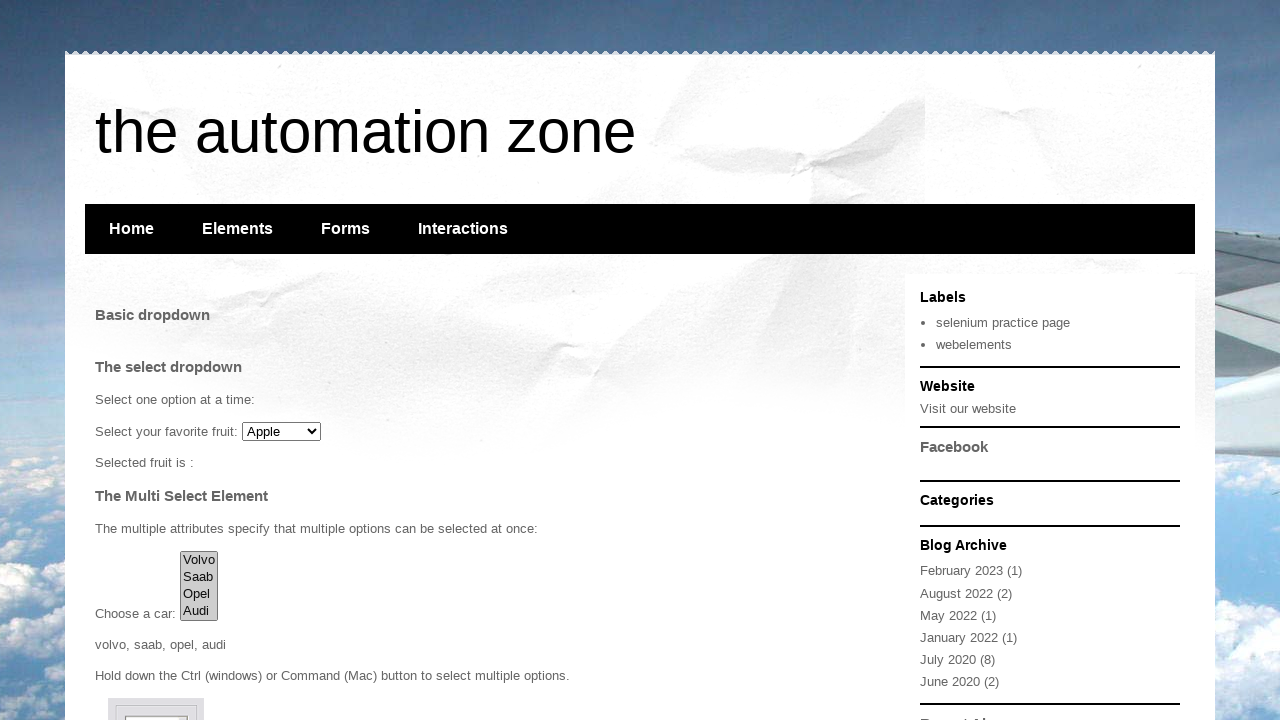

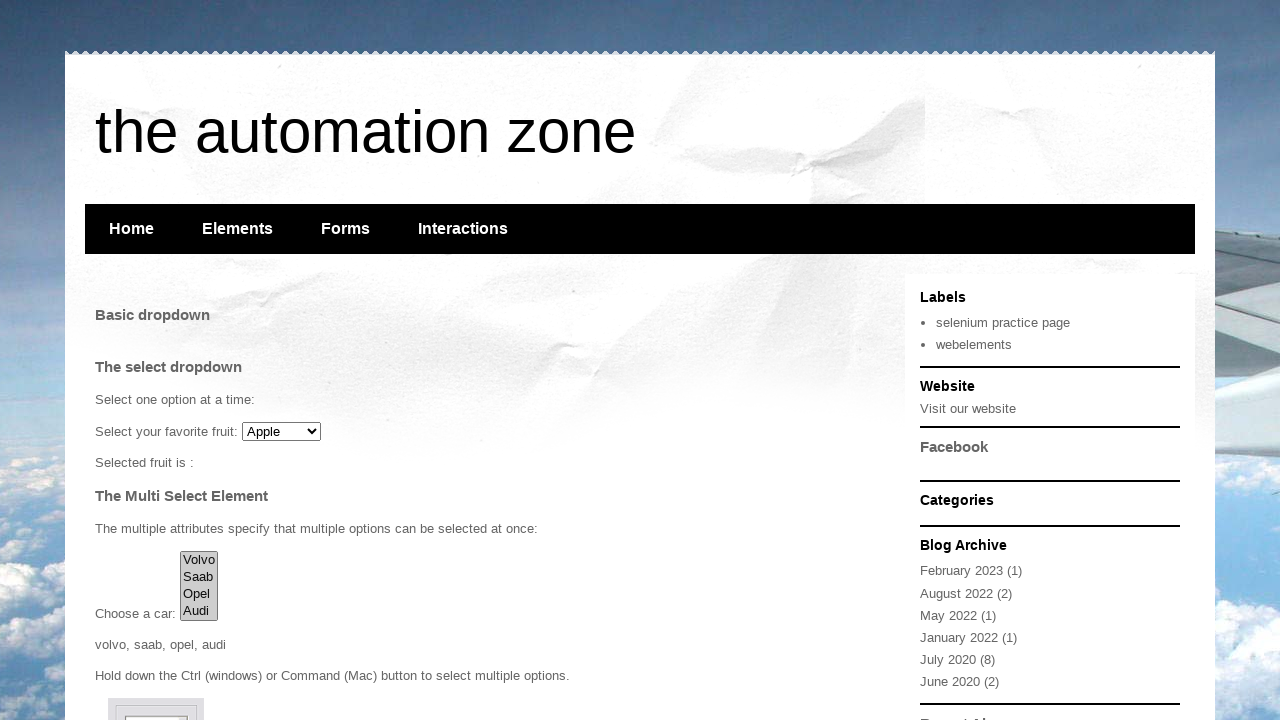